Navigates to the Anh Tester website and clicks on the blog link in the navigation menu.

Starting URL: https://anhtester.com

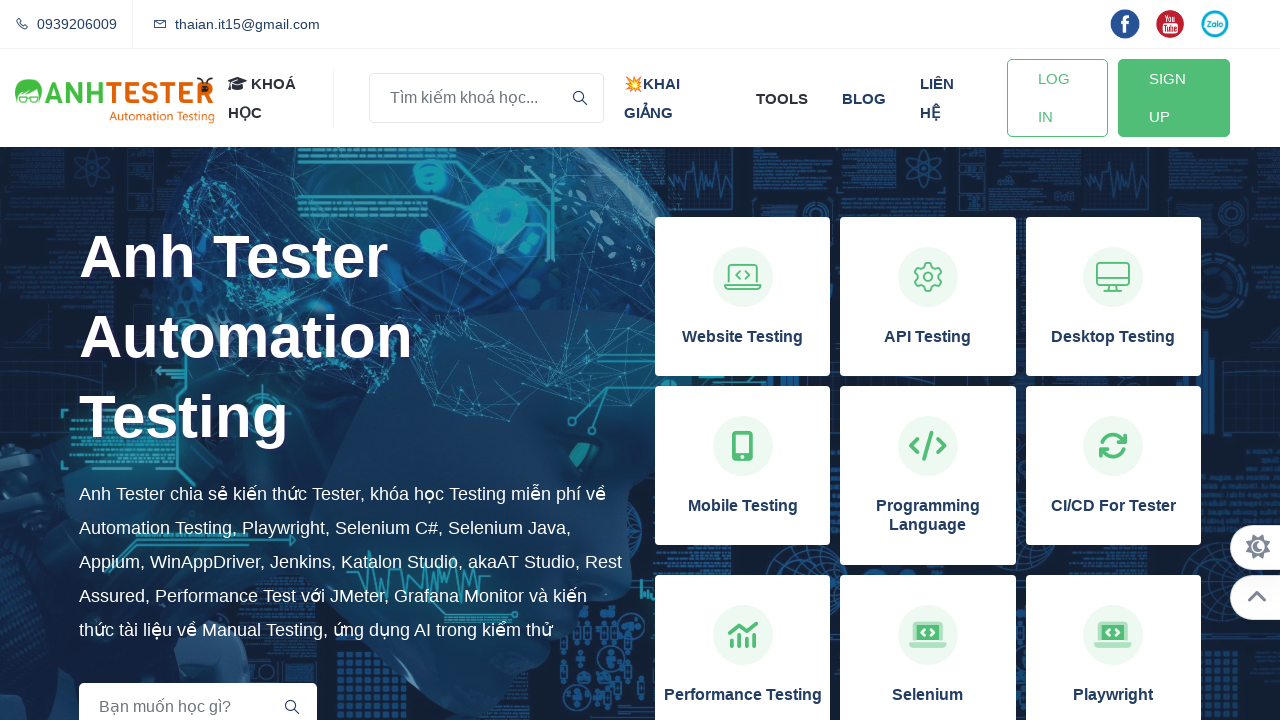

Navigated to https://anhtester.com
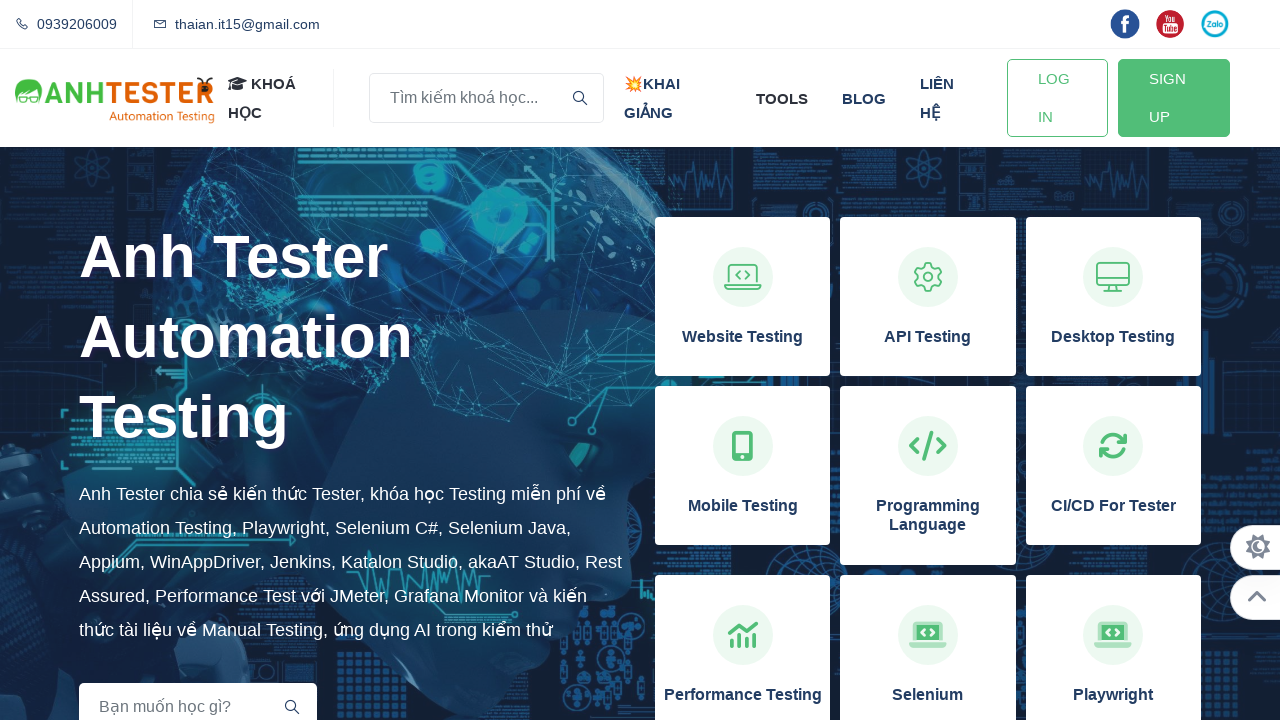

Clicked on the blog link in the navigation menu at (864, 98) on xpath=//a[normalize-space()='blog']
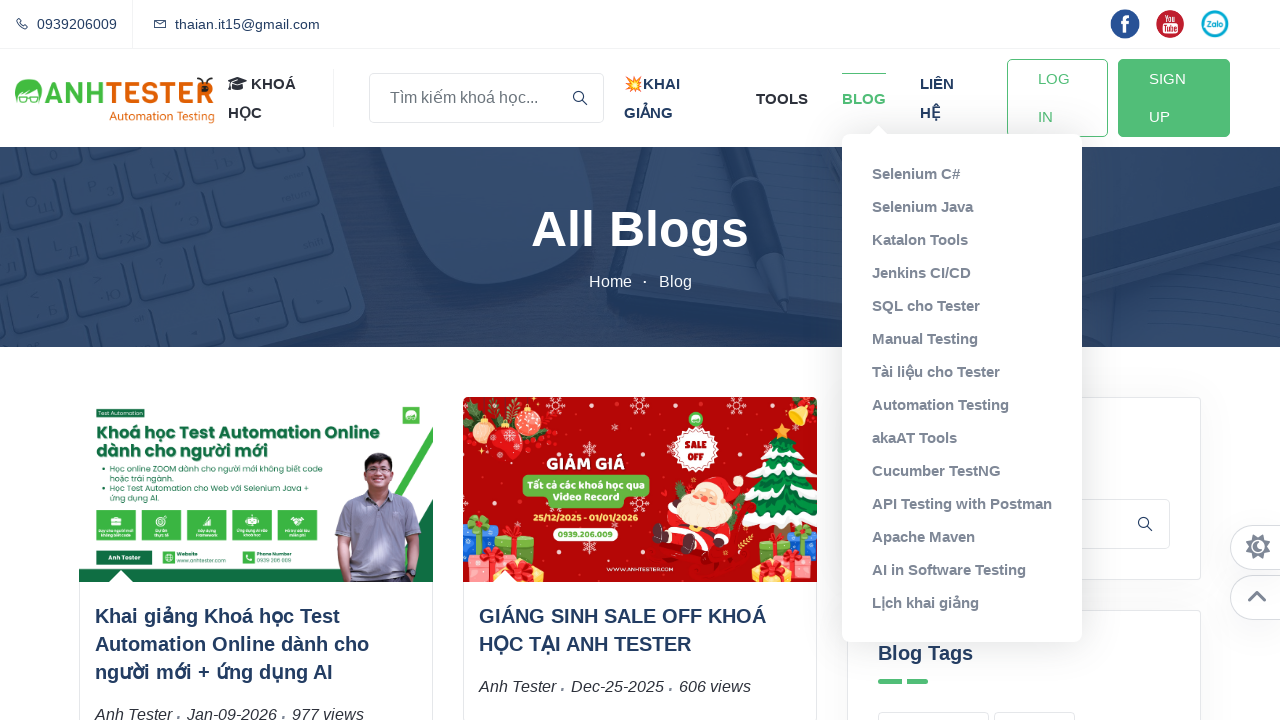

Blog page loaded successfully (network idle)
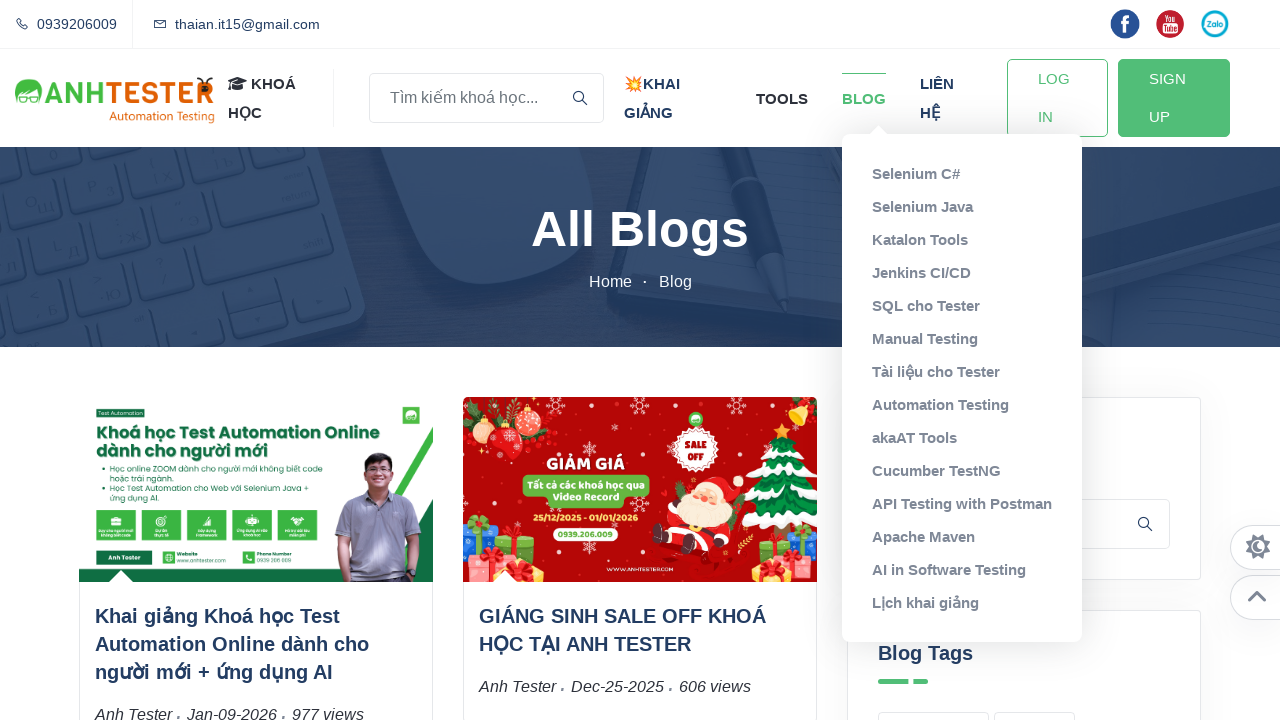

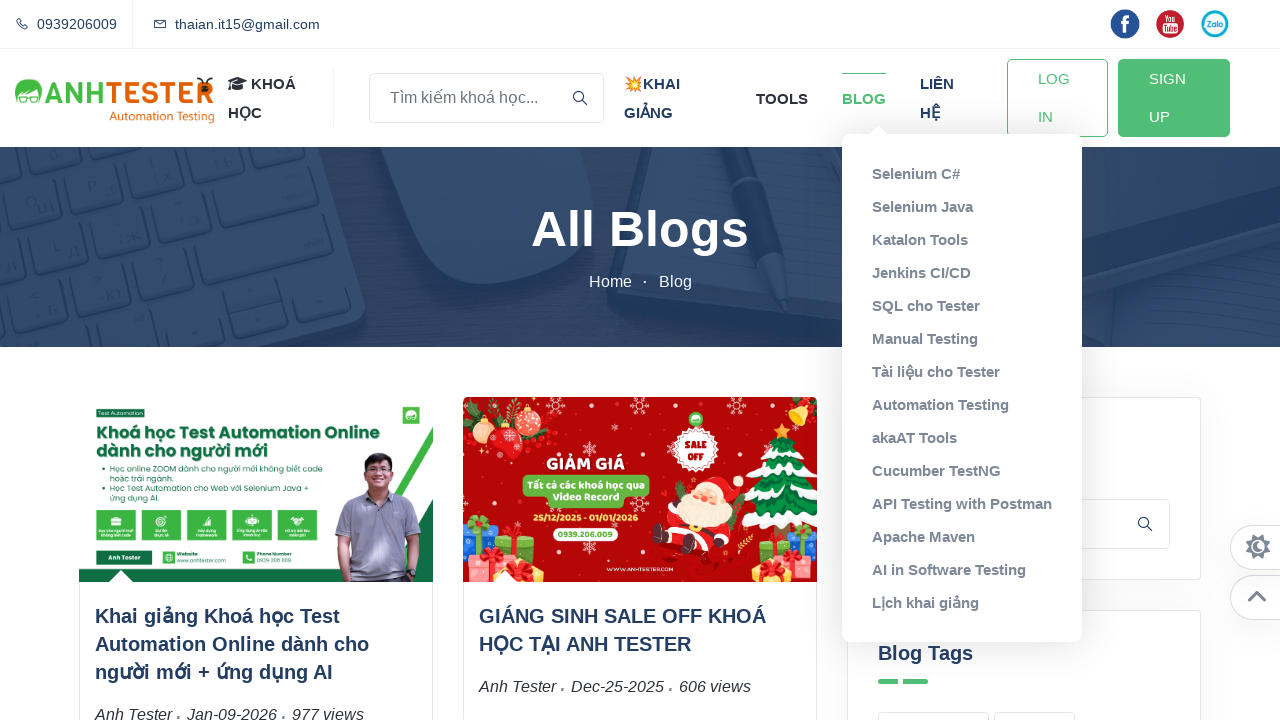